Navigates to a practice page and selects a radio button if it's not already selected

Starting URL: https://www.tutorialspoint.com/selenium/practice/radio-button.php

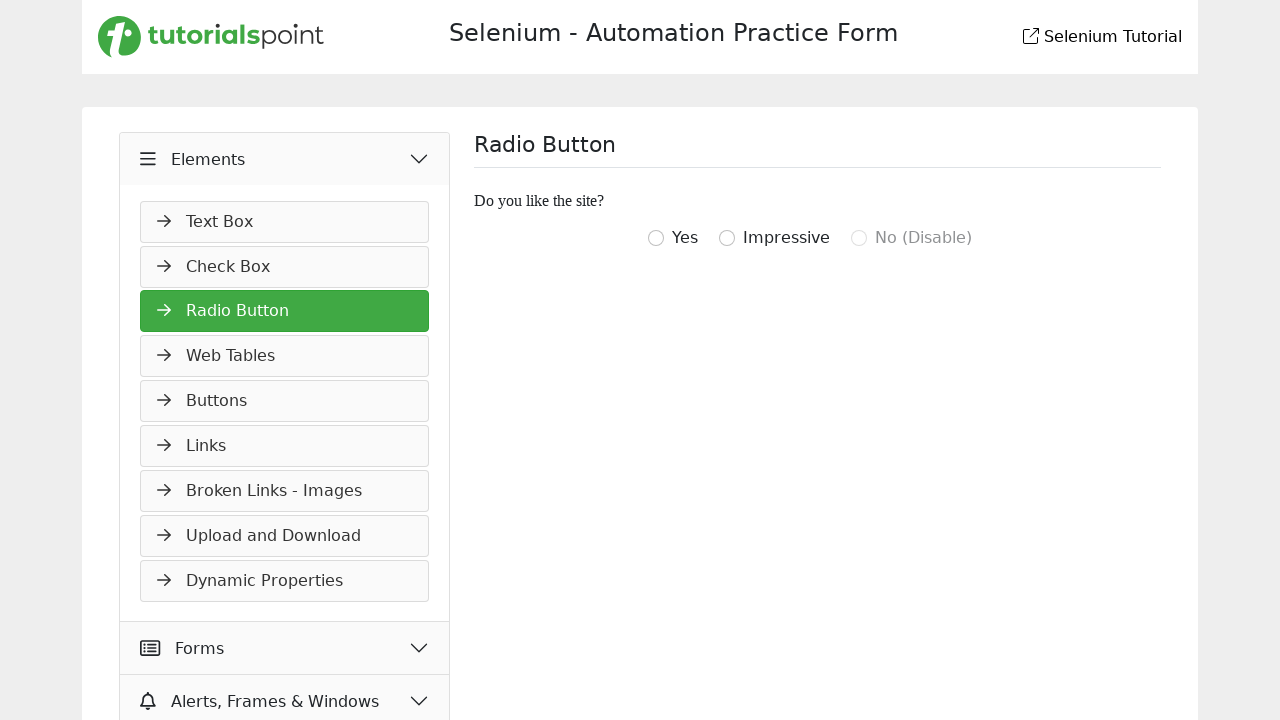

Navigated to radio button practice page
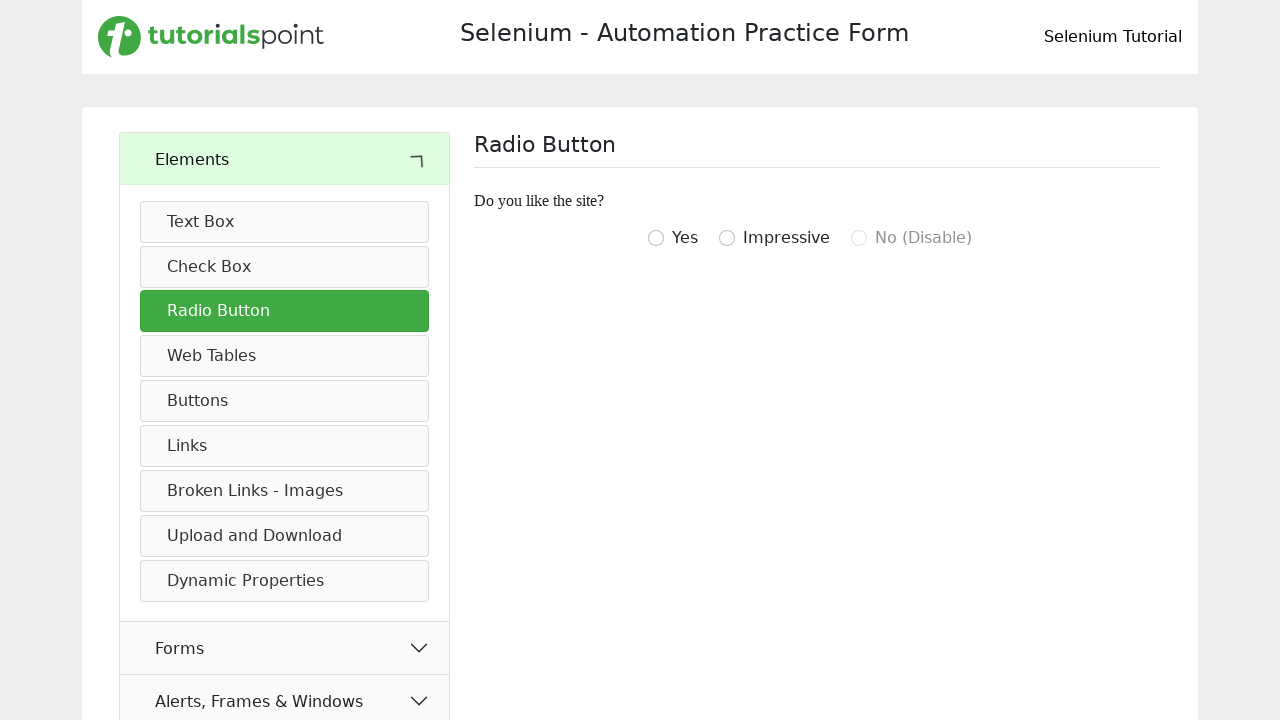

Located radio button with value 'igottwo'
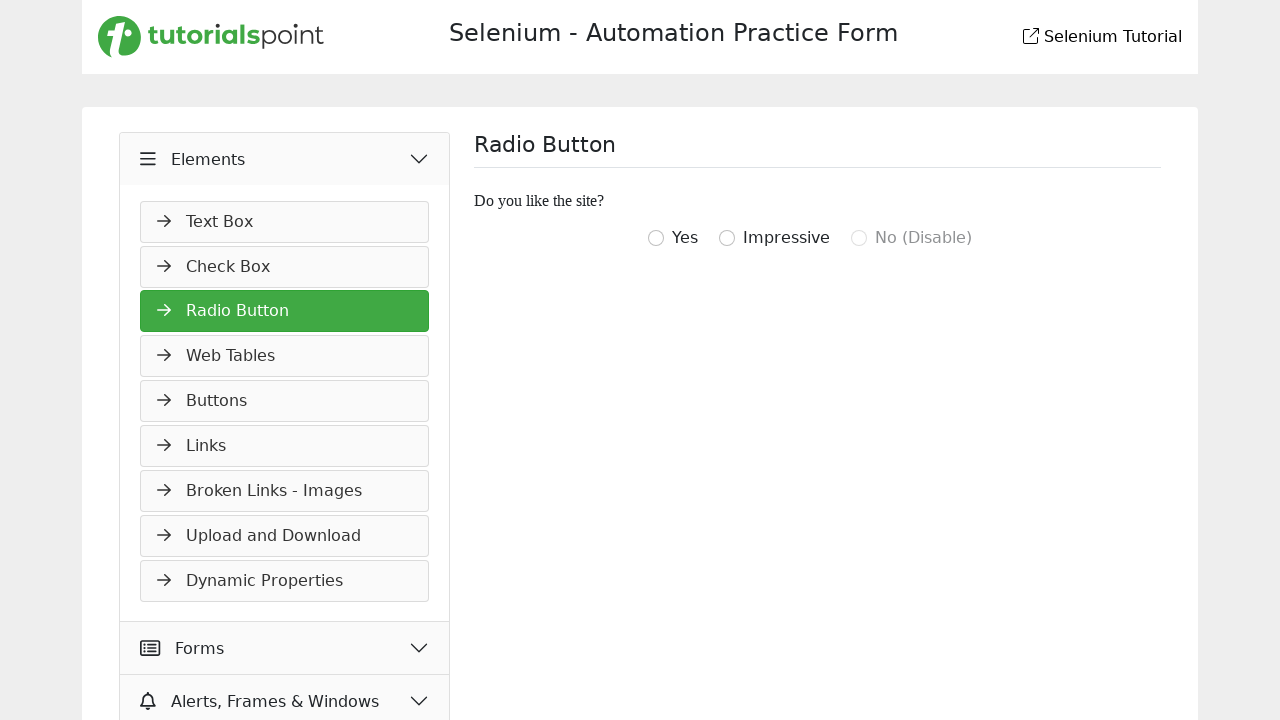

Radio button was not selected, clicked it to select at (656, 238) on input[type="radio"][value="igottwo"]
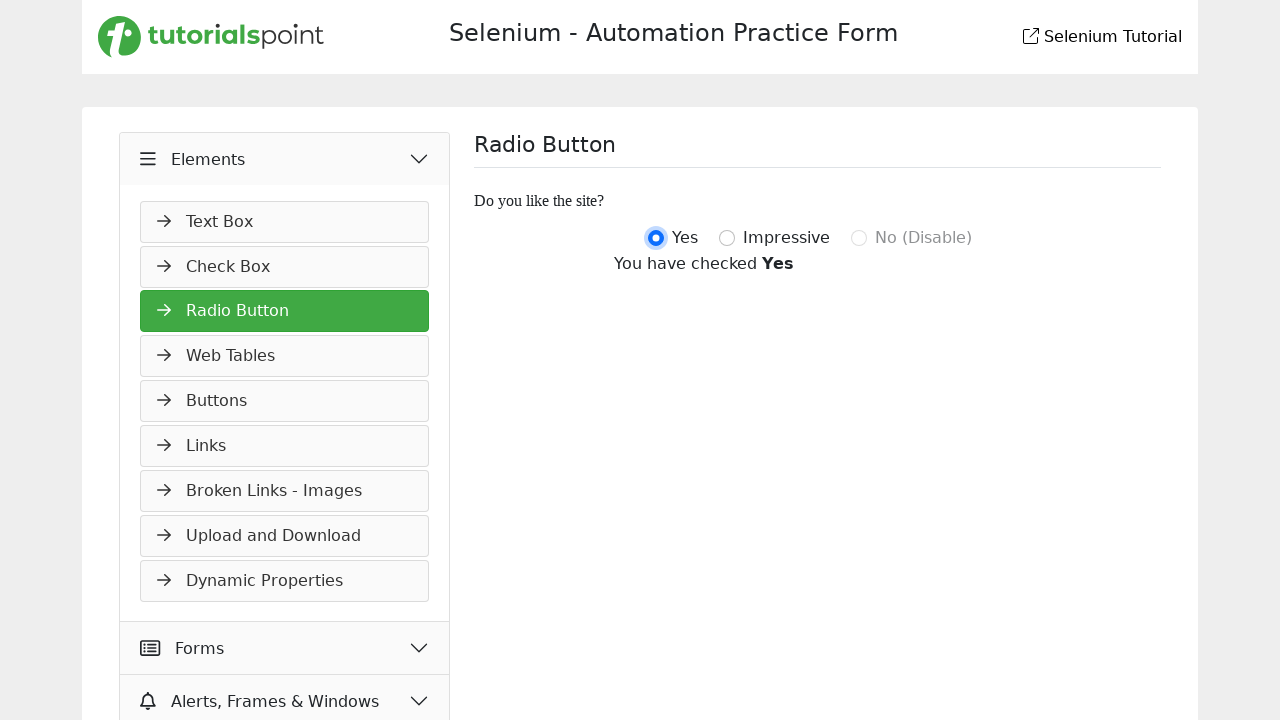

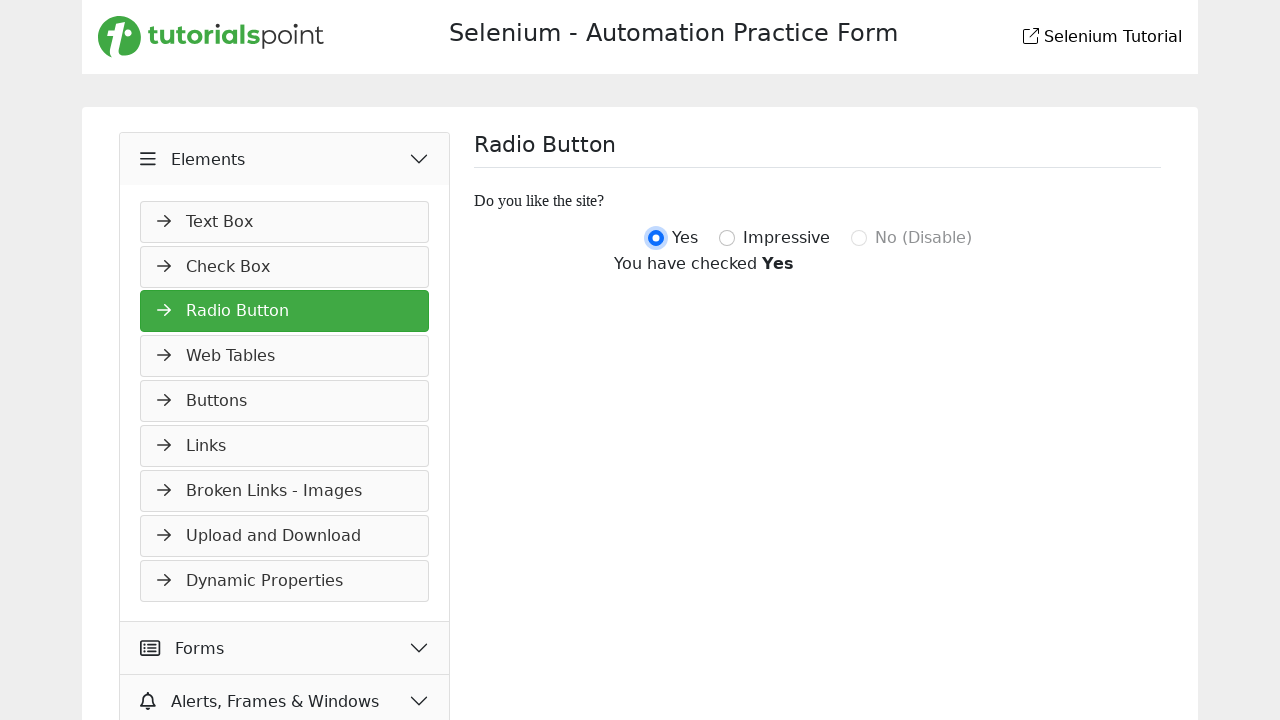